Tests iframe navigation by hovering over SwitchTo menu, clicking Frames submenu, entering text in single and nested iframes, and verifying iframe headers are displayed correctly.

Starting URL: https://demo.automationtesting.in/WebTable.html

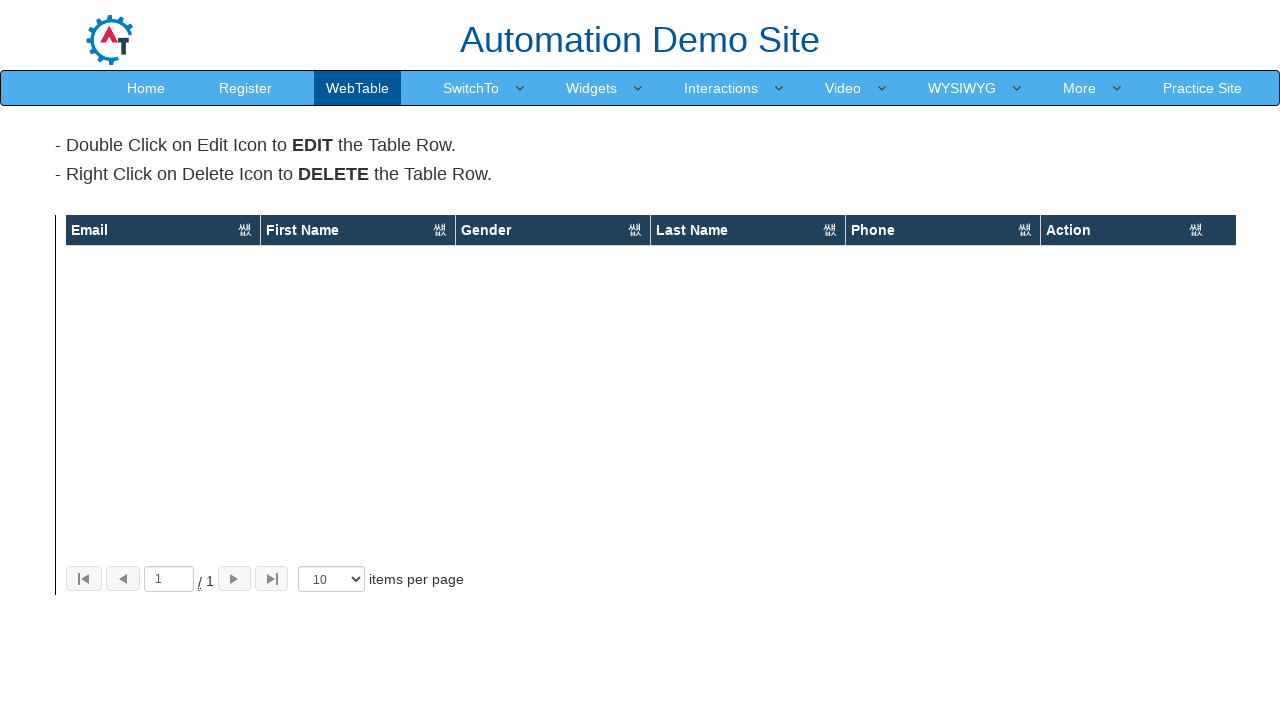

Hovered over SwitchTo menu at (471, 88) on xpath=//a[text()='SwitchTo']
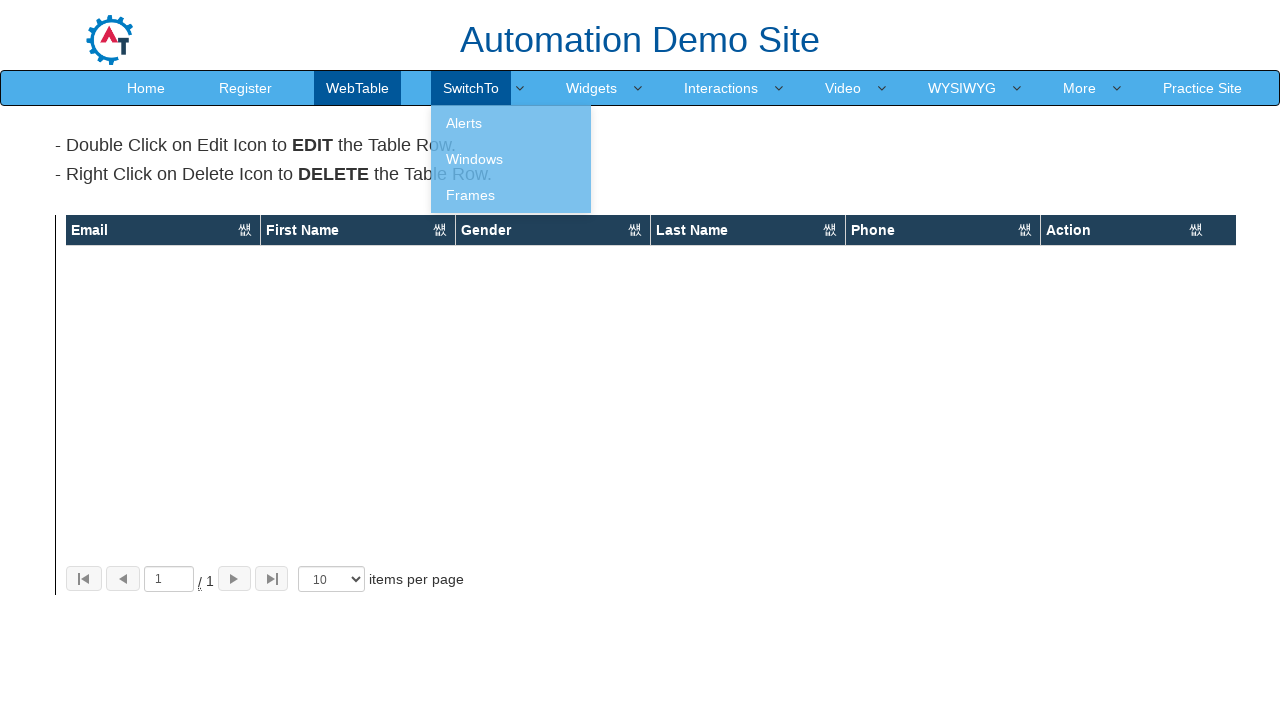

Frames submenu became visible
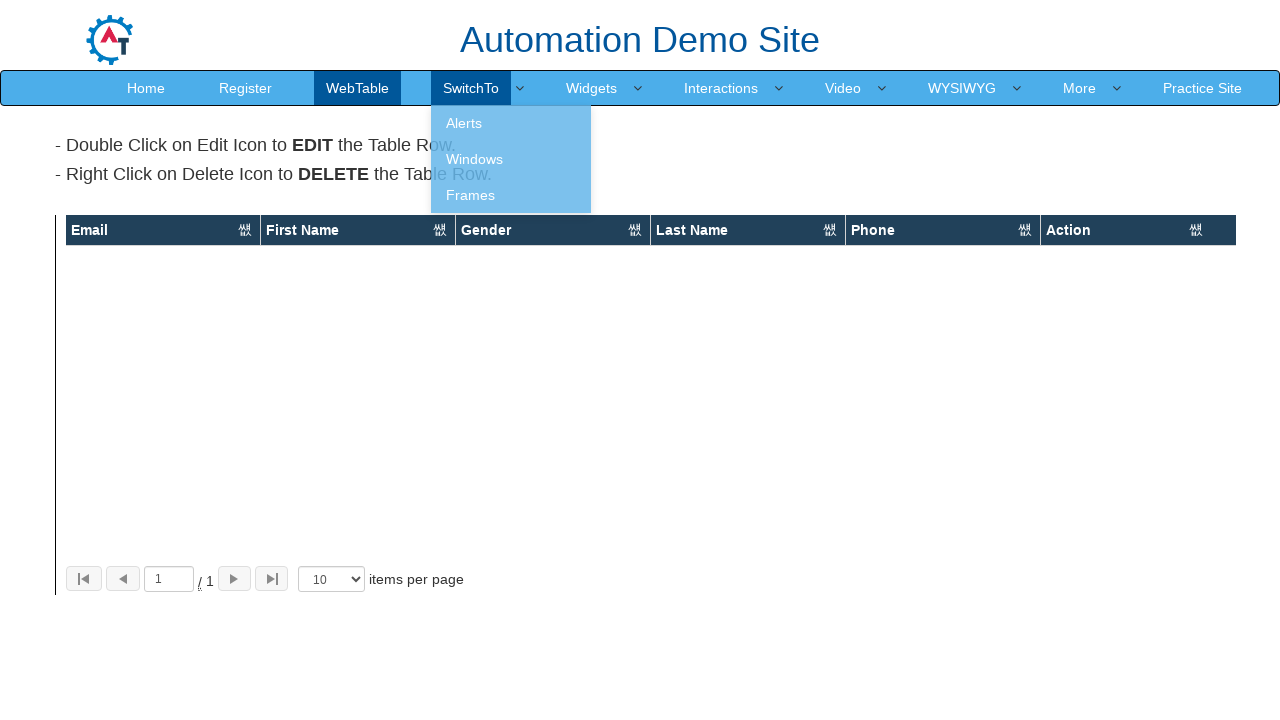

Clicked on Frames submenu at (511, 195) on xpath=//a[text()='Frames']
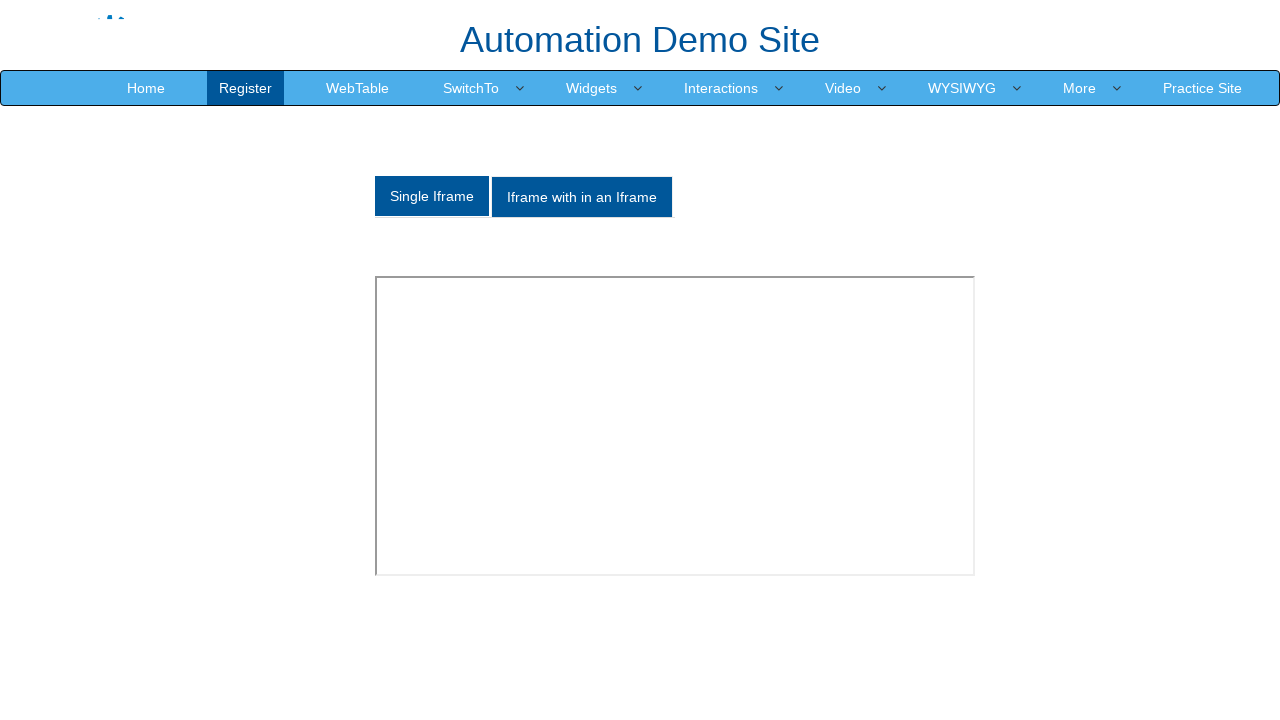

Scrolled Single Iframe tab into view
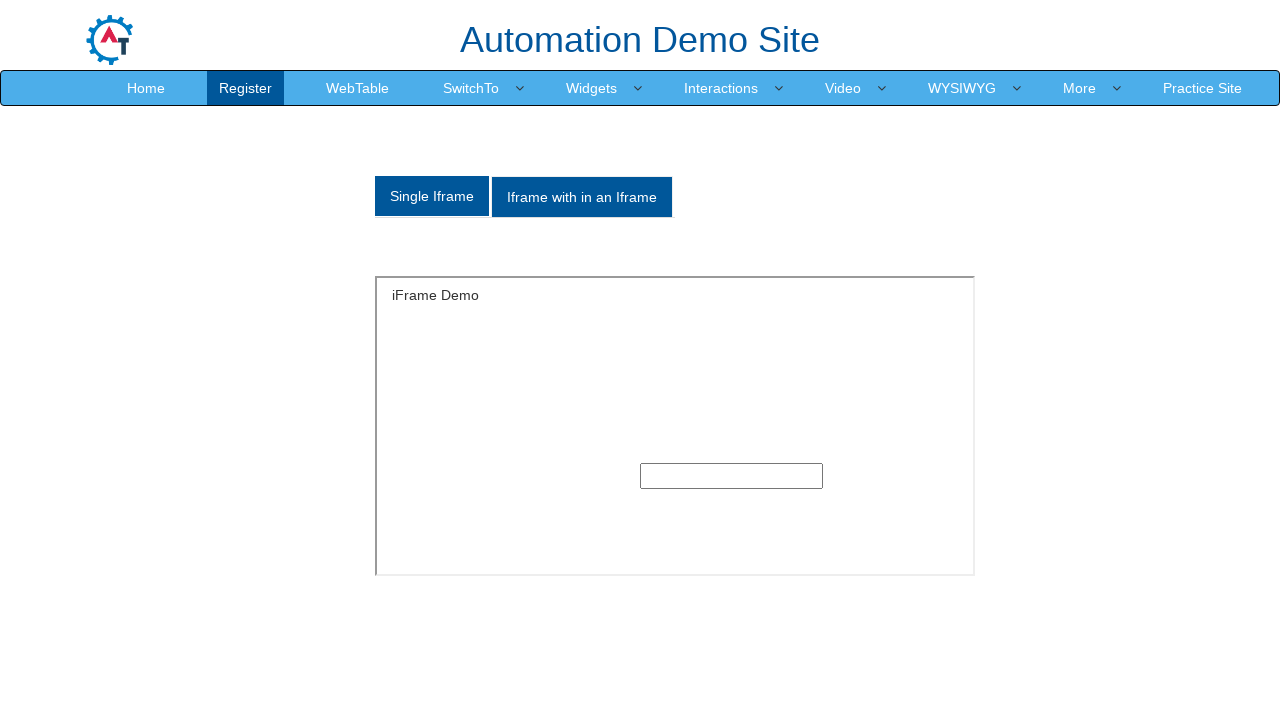

Single iframe header 'iFrame Demo' is visible
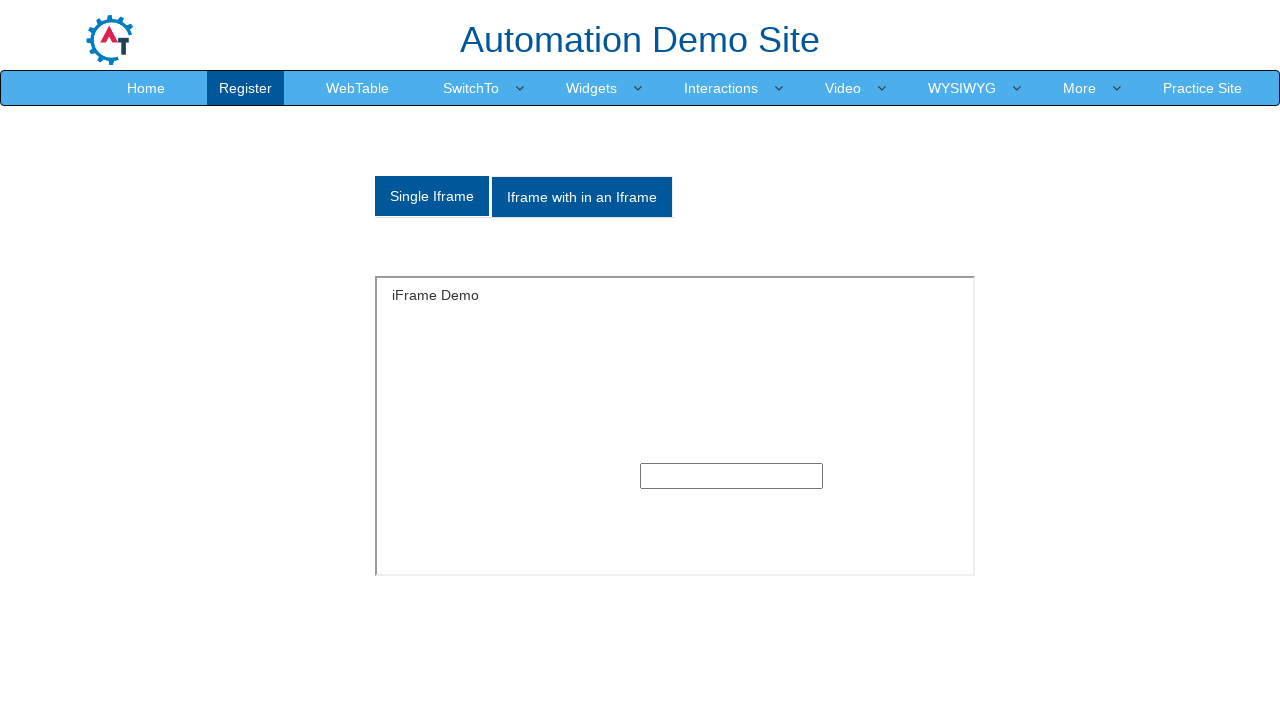

Entered 'Michael' in single iframe text box on #singleframe >> internal:control=enter-frame >> xpath=//input[@type='text']
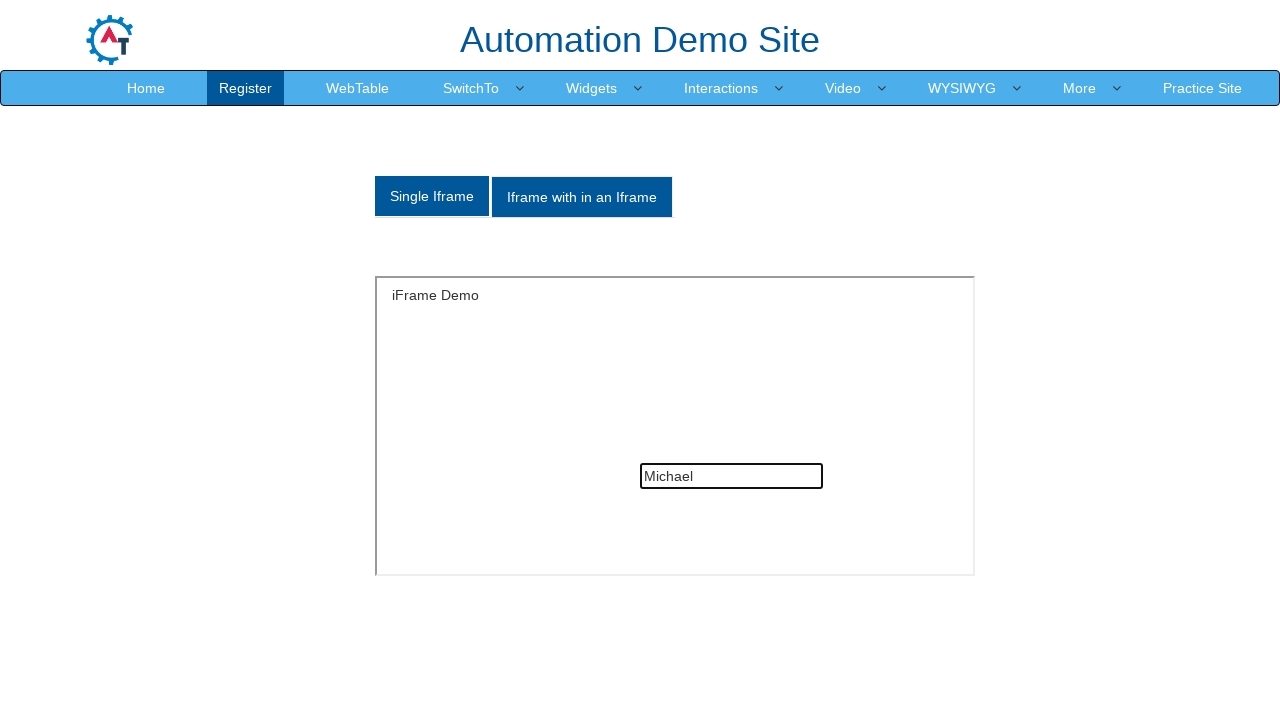

Clicked on 'Iframe with in an Iframe' tab at (582, 197) on xpath=//a[text()='Iframe with in an Iframe']
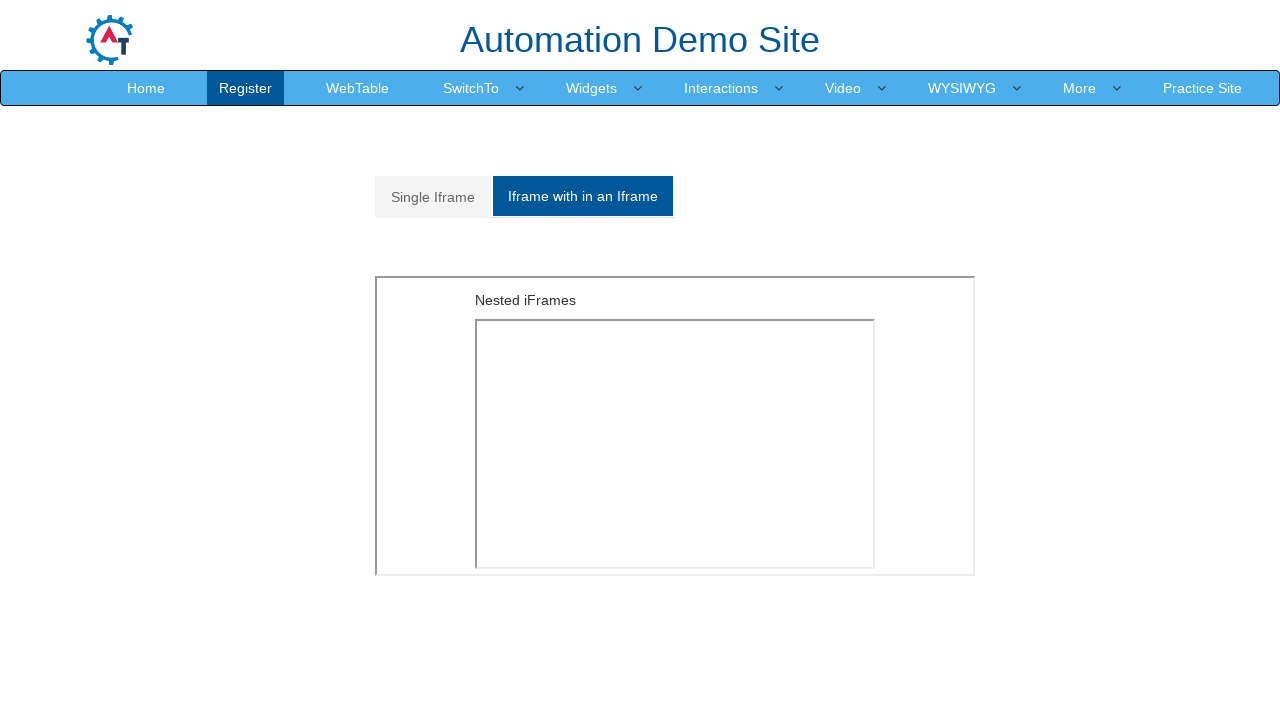

Located outer iframe
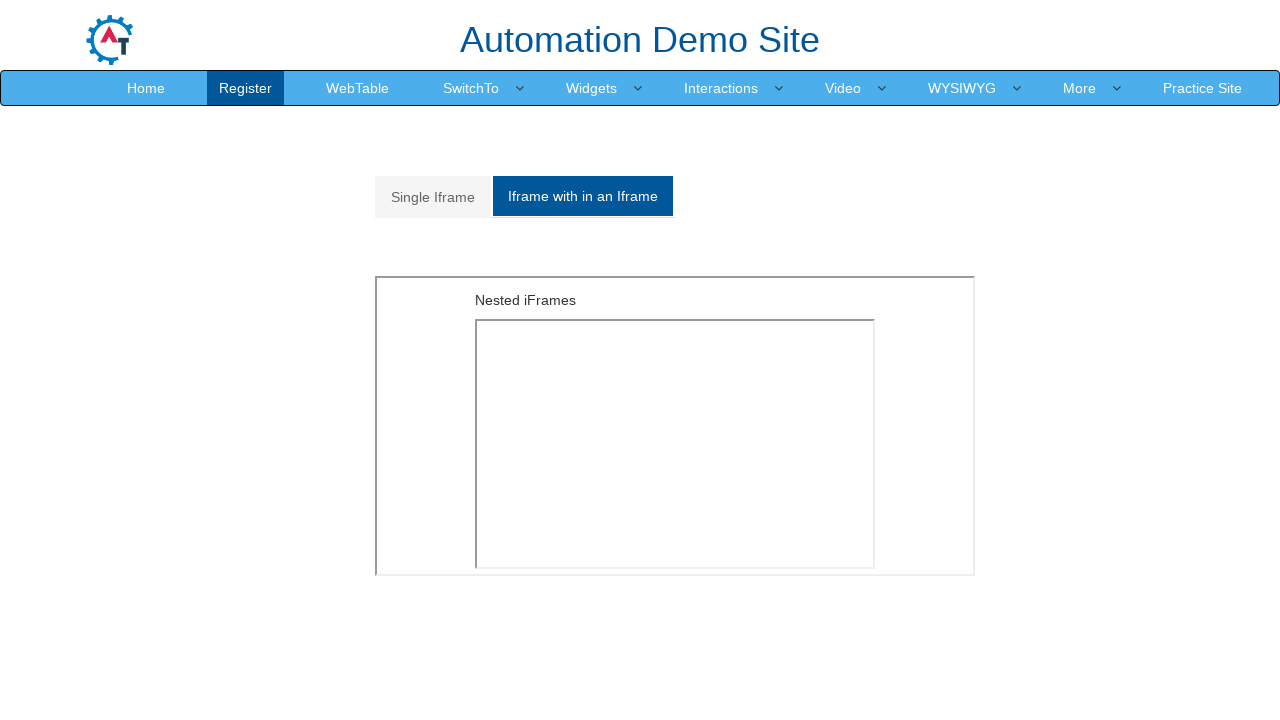

Located inner nested iframe
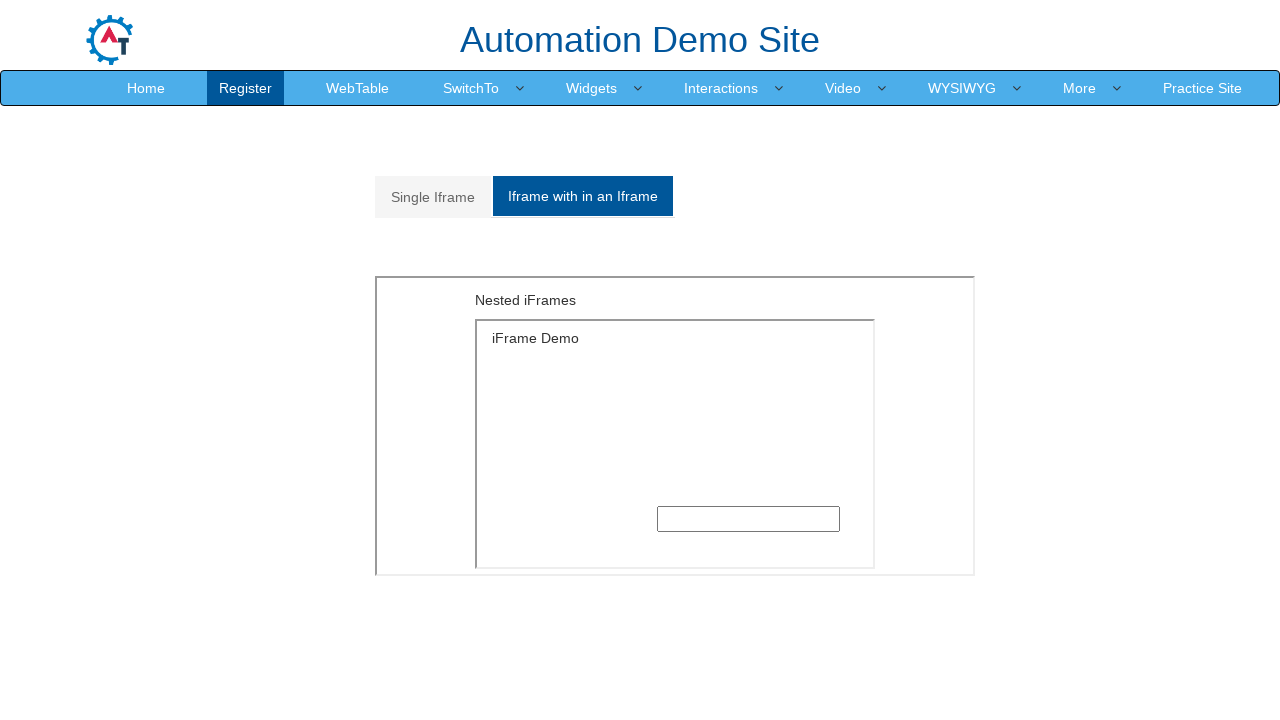

Entered 'Michael Thompson' in nested iframe text box on xpath=//iframe[@style='float: left;height: 300px;width:600px'] >> internal:contr
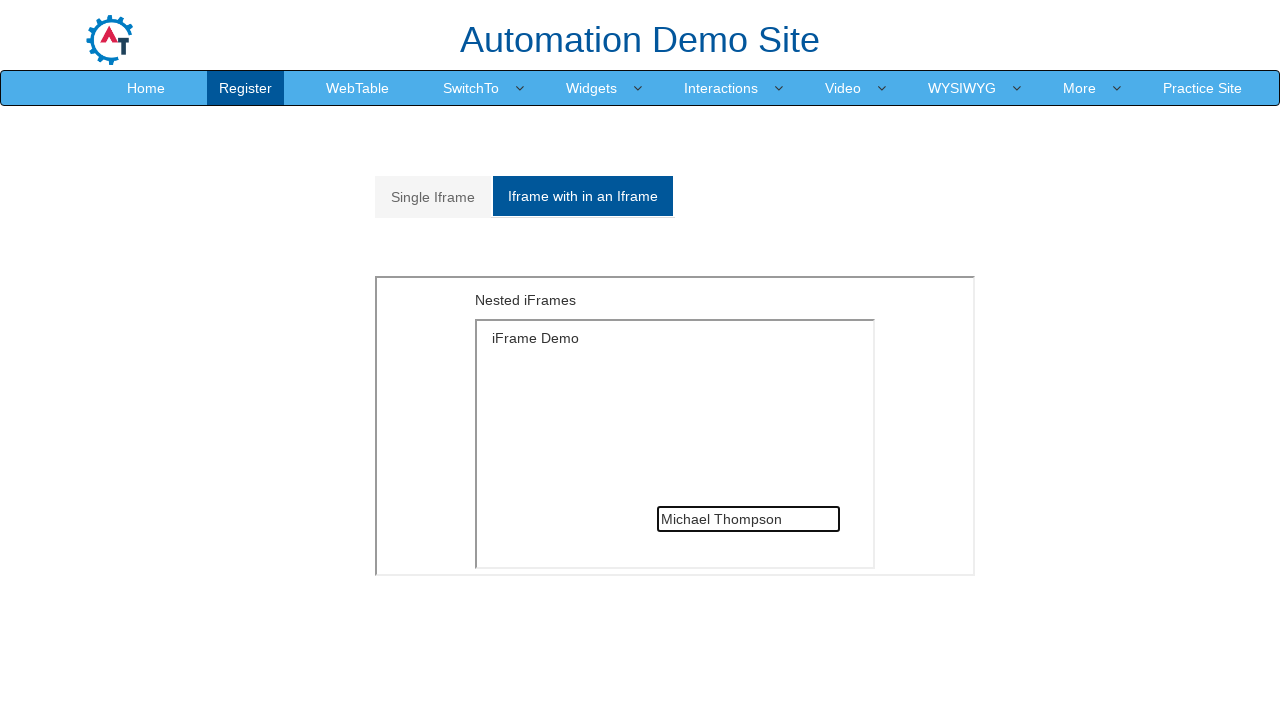

Verified inner frame header is displayed
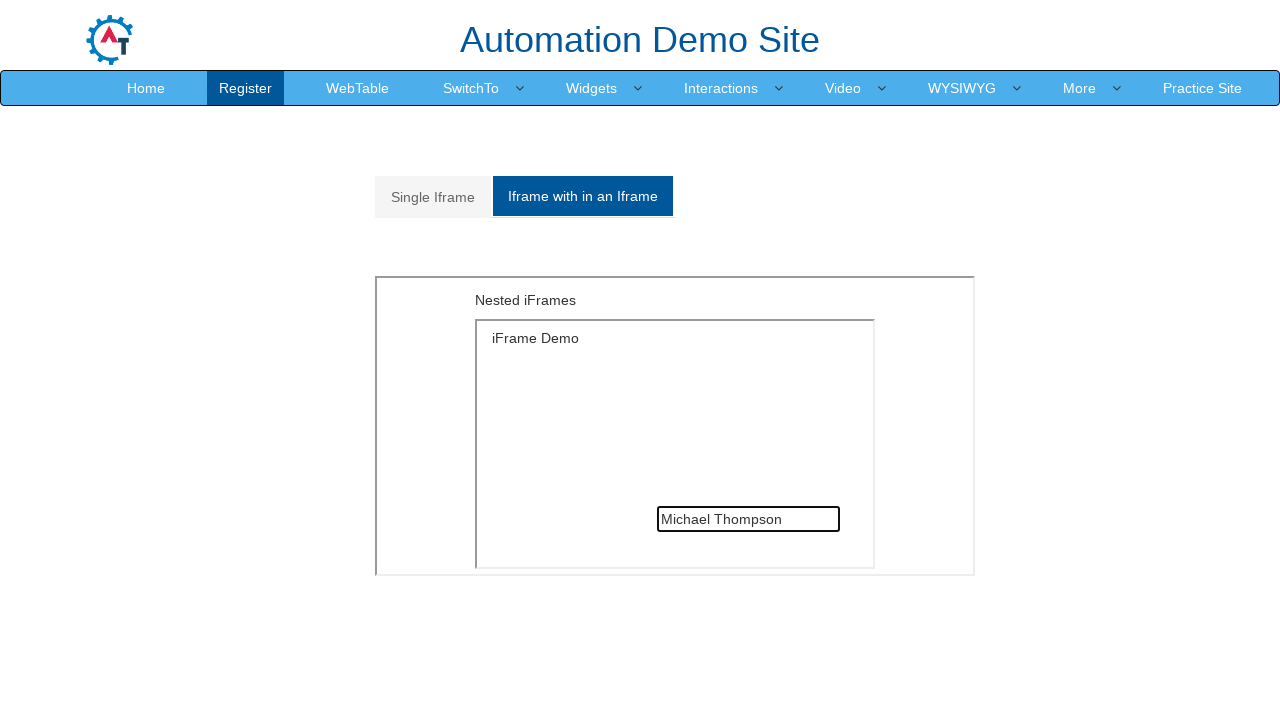

Verified outer frame header is displayed
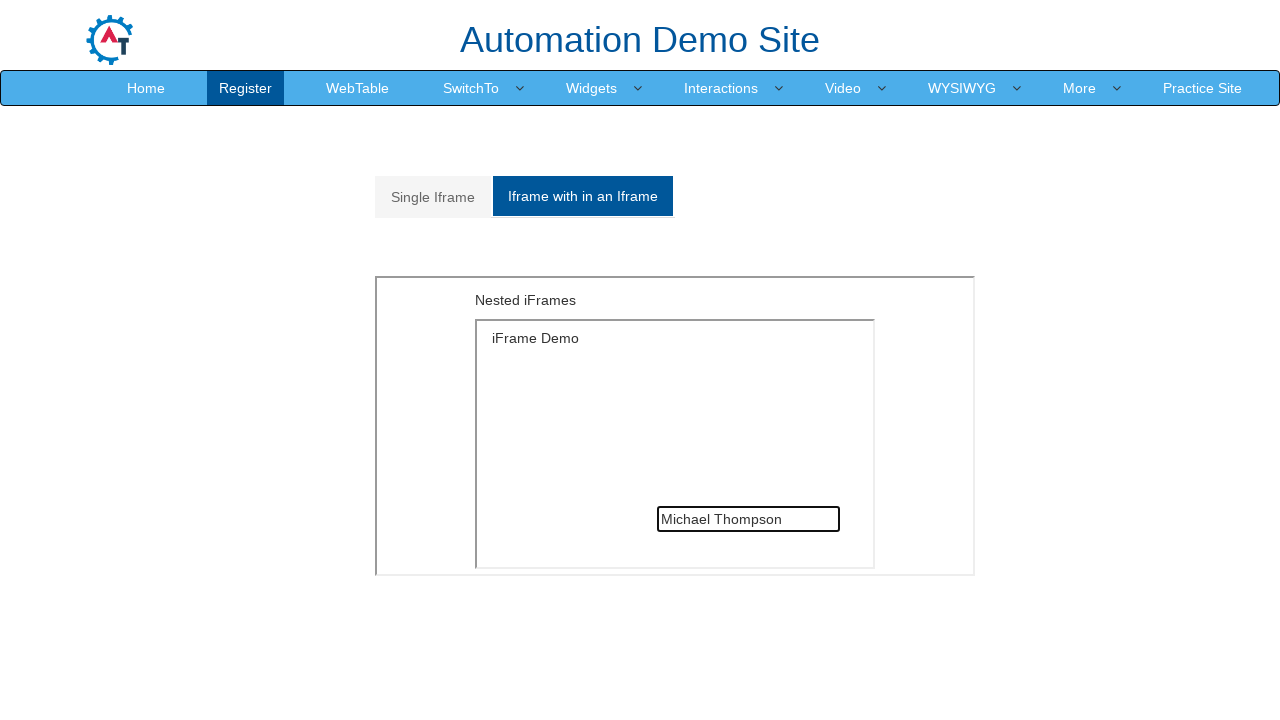

Clicked on Single Iframe tab at (433, 197) on xpath=//a[text()='Single Iframe ']
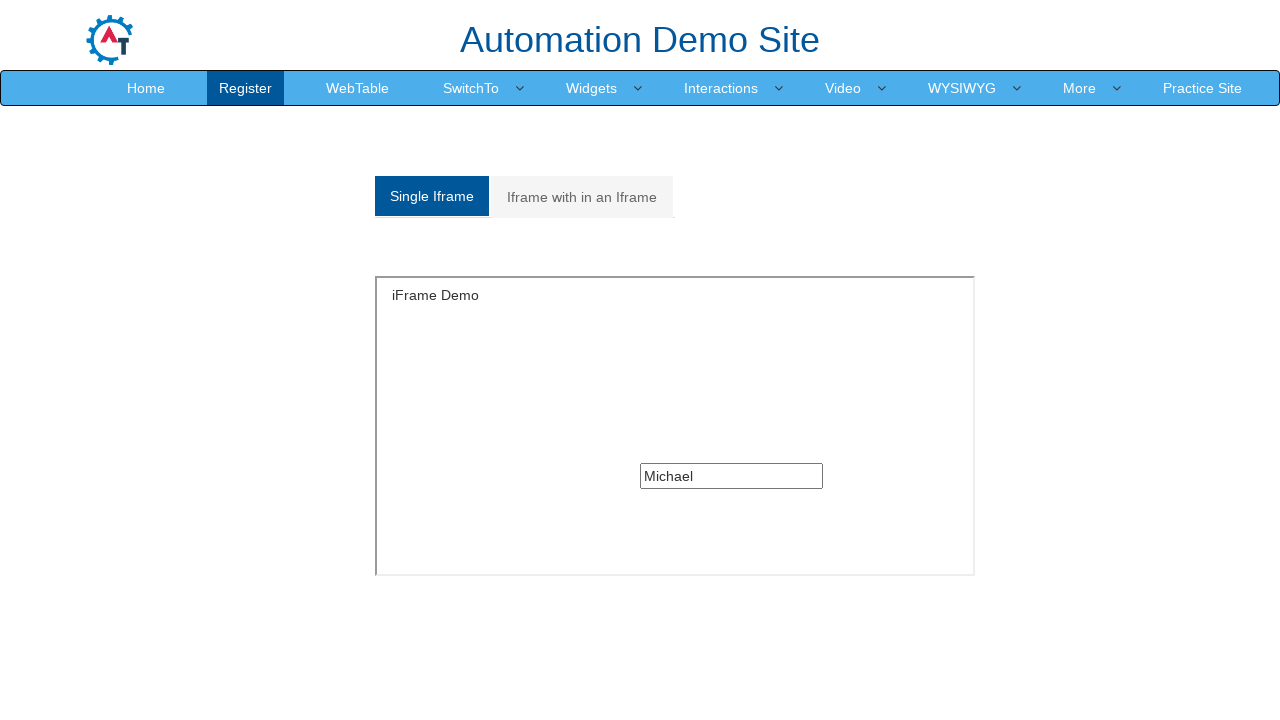

Verified iFrame Demo header is displayed after switching back to single iframe
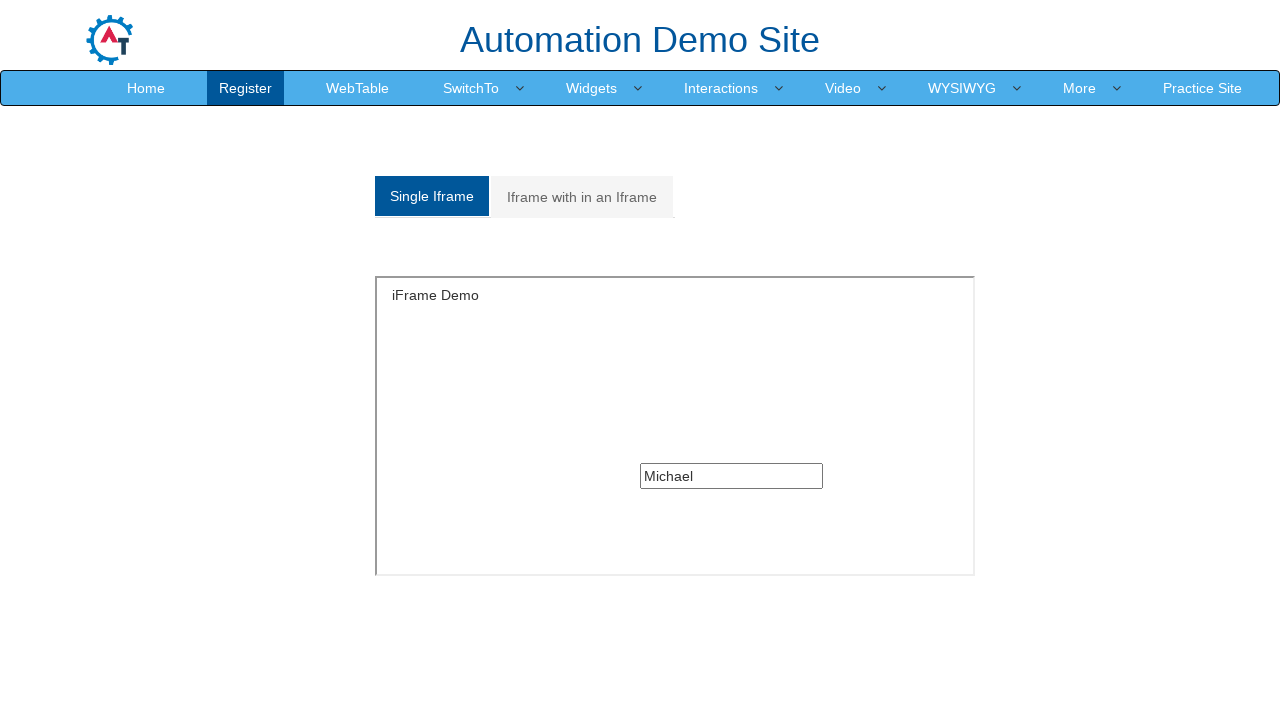

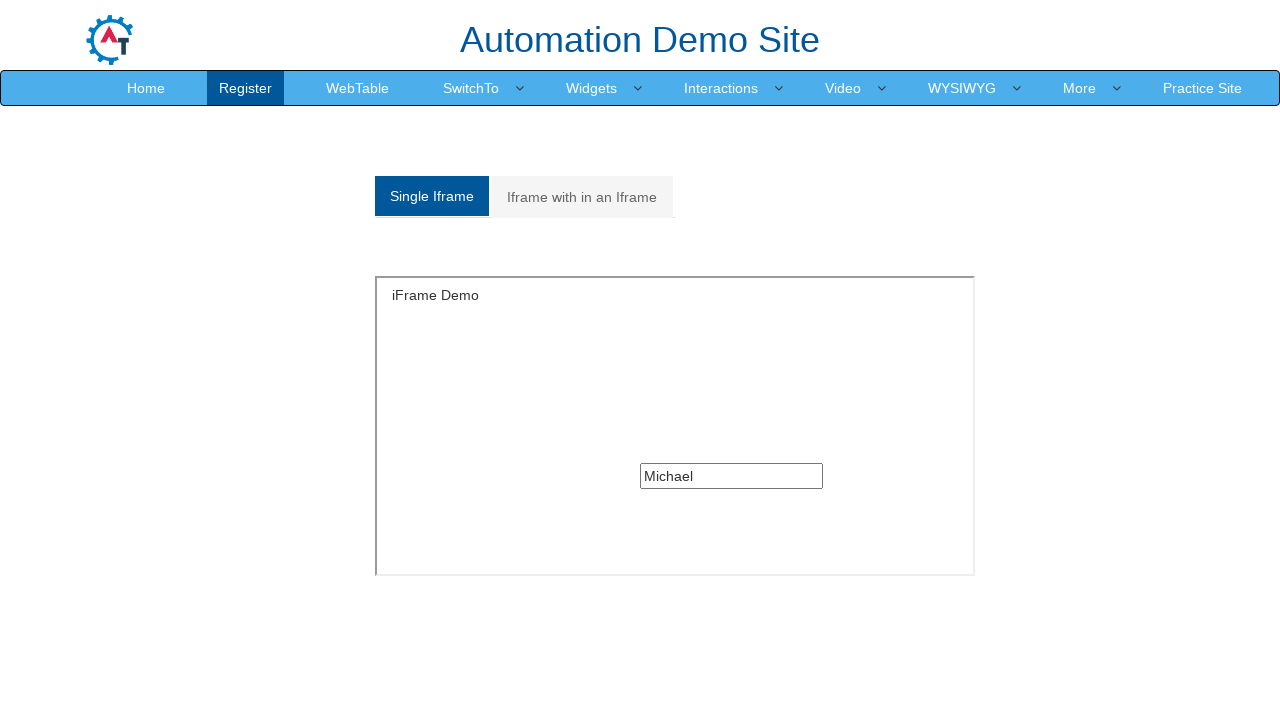